Tests creating multiple female rap names and verifies that previous names remain visible

Starting URL: https://www.myrapname.com

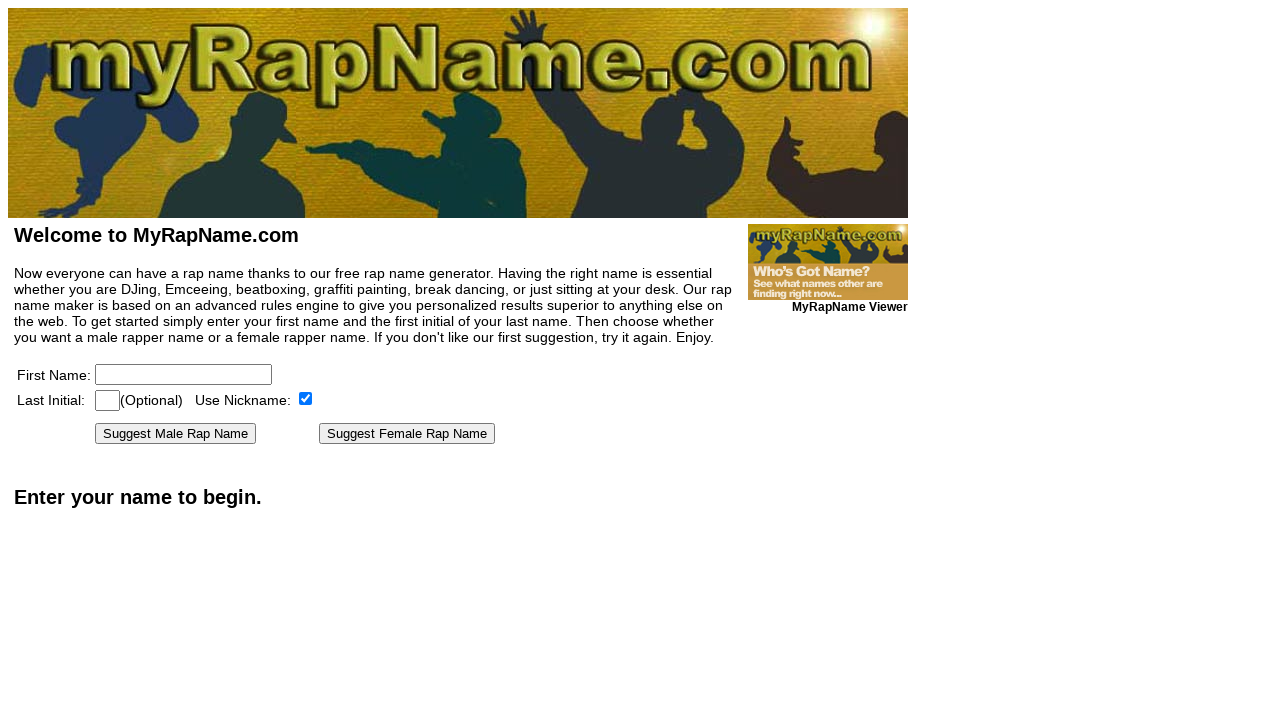

Waited for page to load with networkidle state
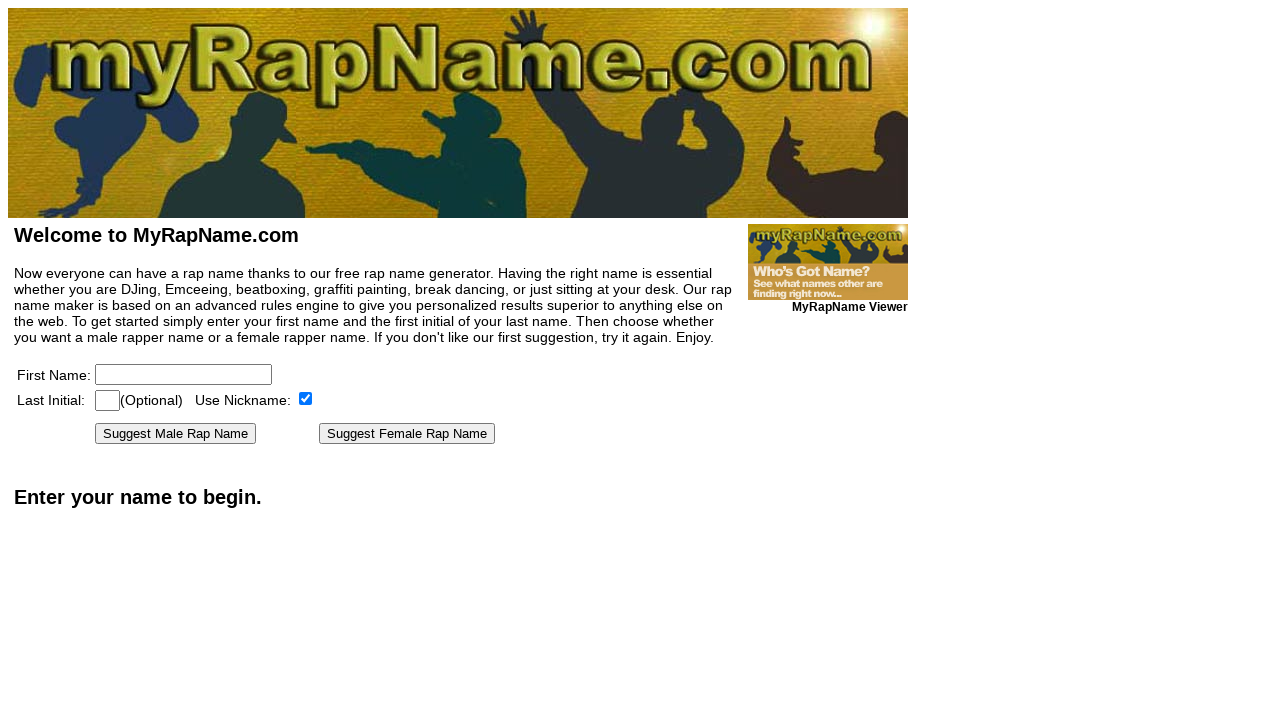

Filled first name field with 'Loretta' on [name=firstname]
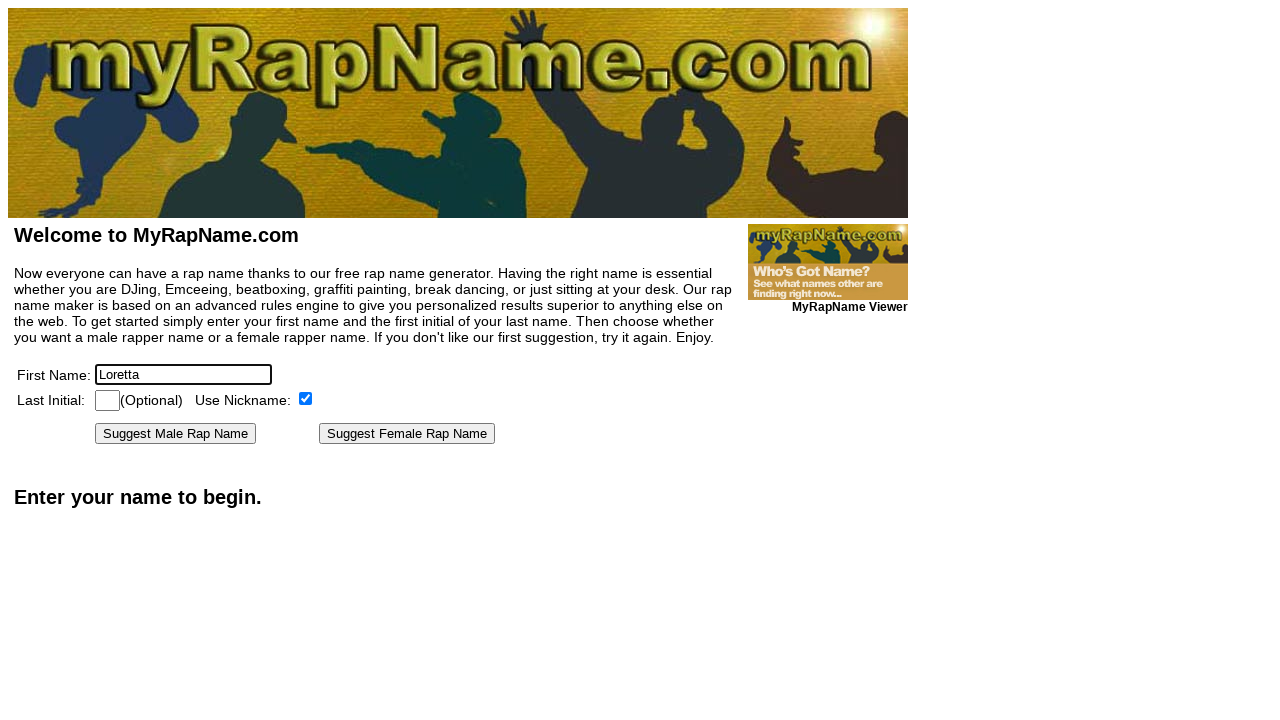

Filled last initial field with 'X' on [name=lastinitial]
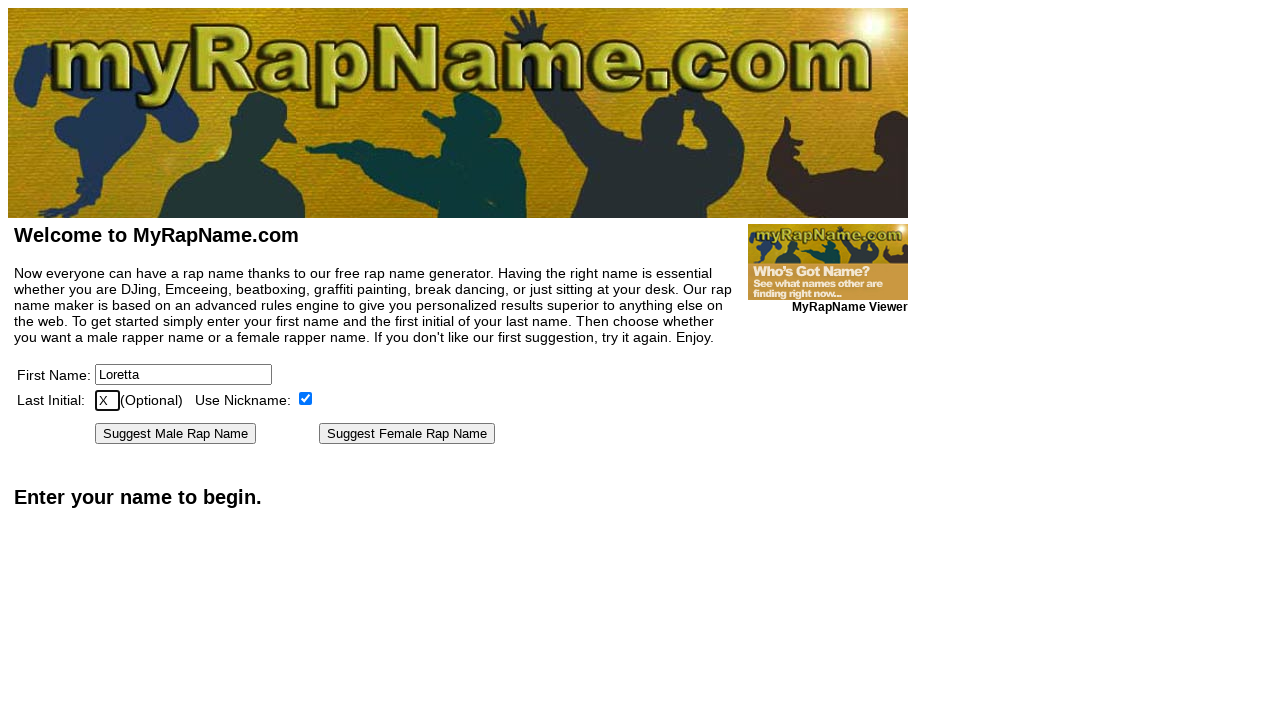

Clicked 'Suggest Female Rap Name' button for first name at (407, 434) on text=Suggest Female Rap Name
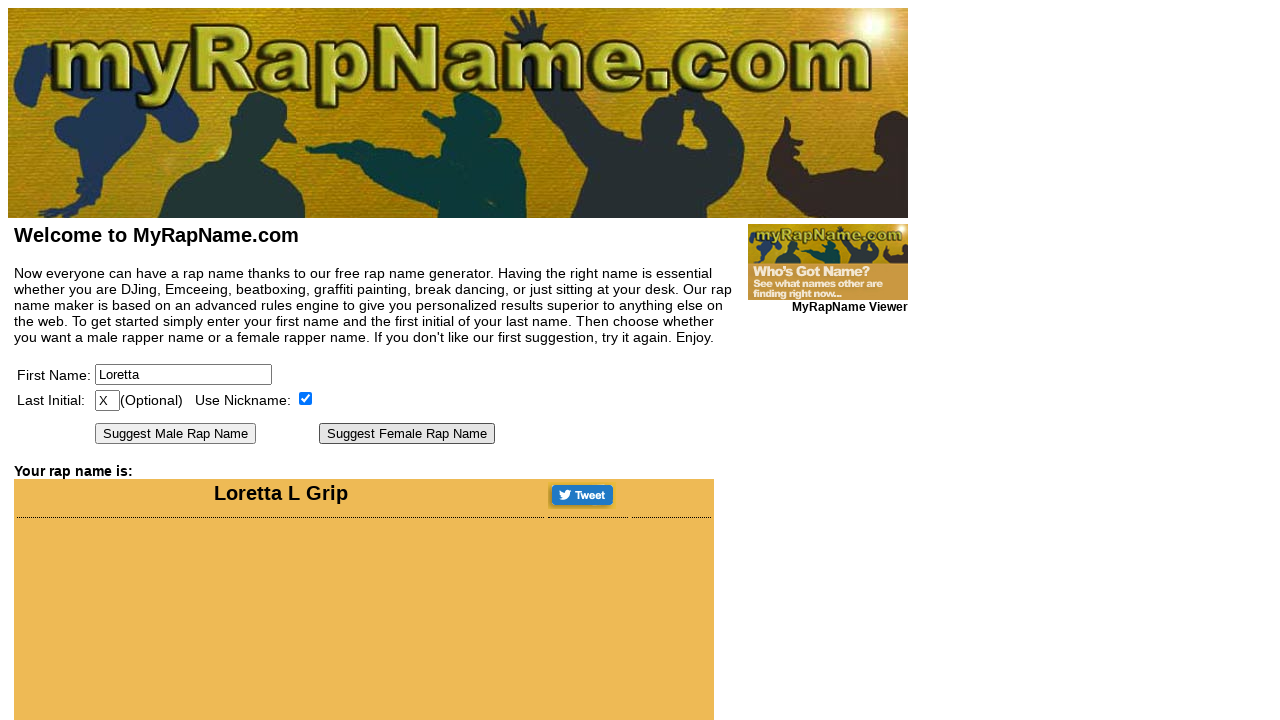

First female rap name result appeared
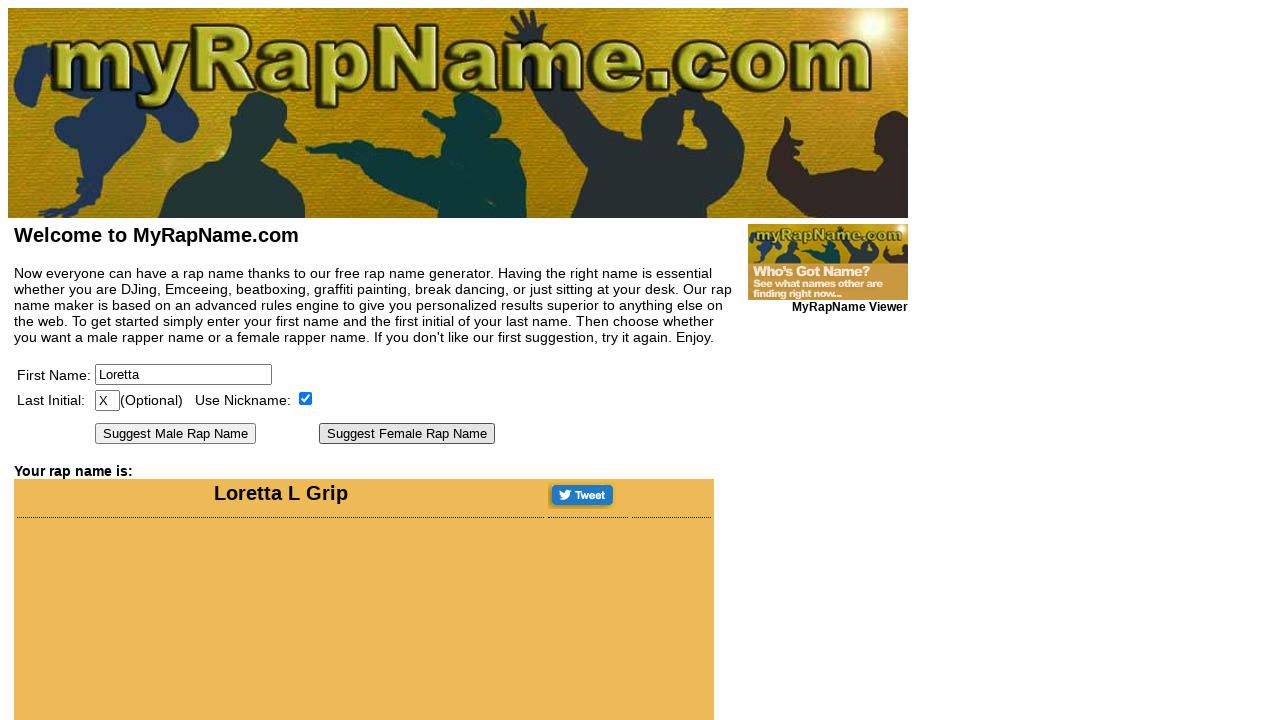

Filled first name field with 'Henrietta' on [name=firstname]
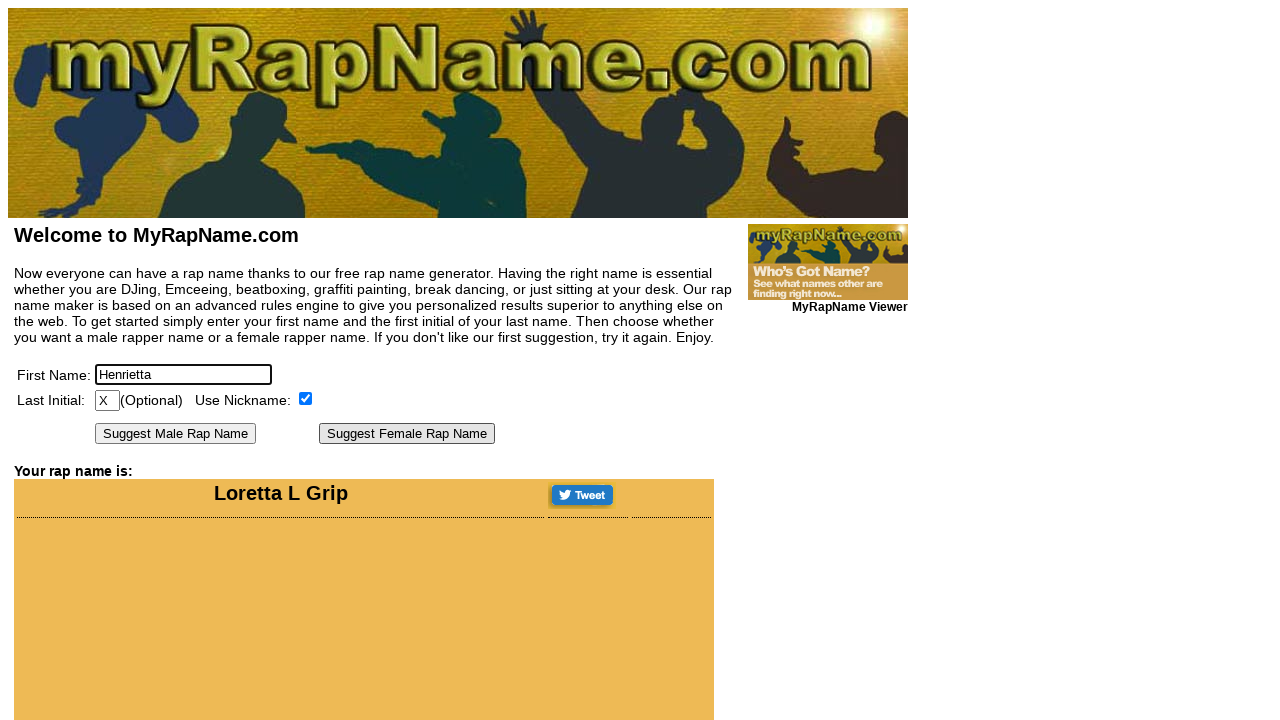

Filled last initial field with 'P' on [name=lastinitial]
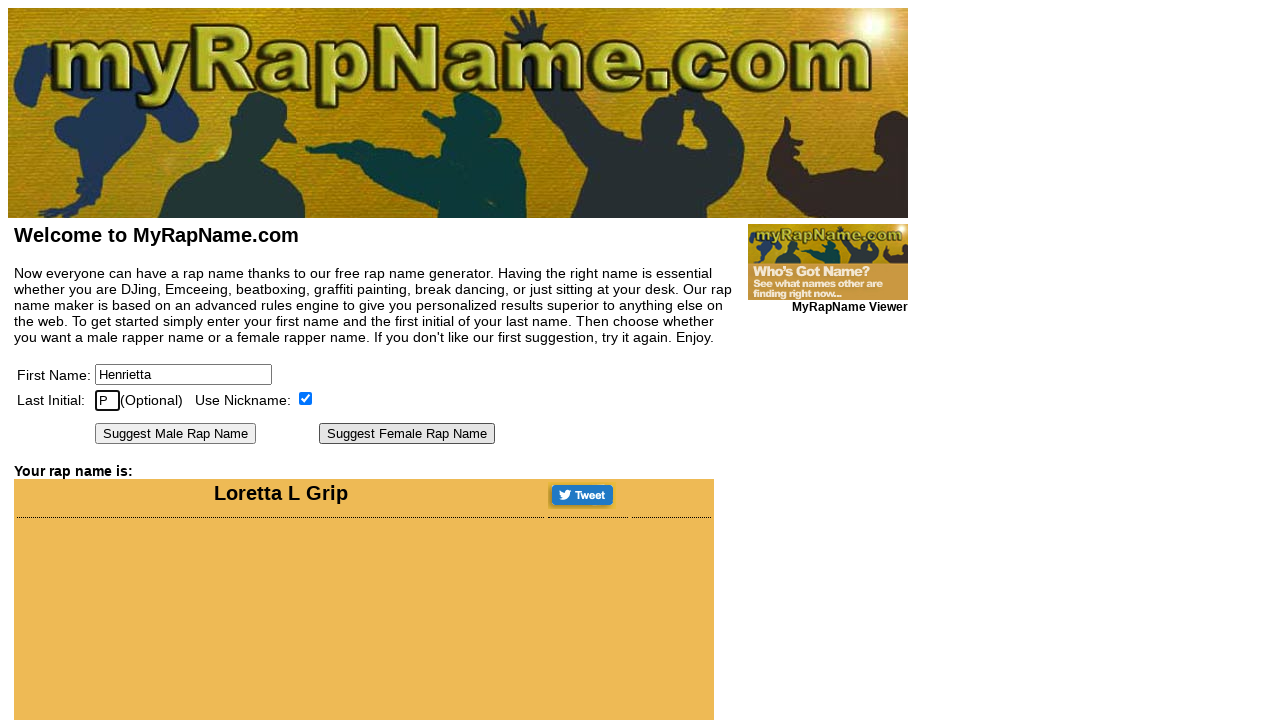

Clicked 'Suggest Female Rap Name' button for second name at (407, 434) on text=Suggest Female Rap Name
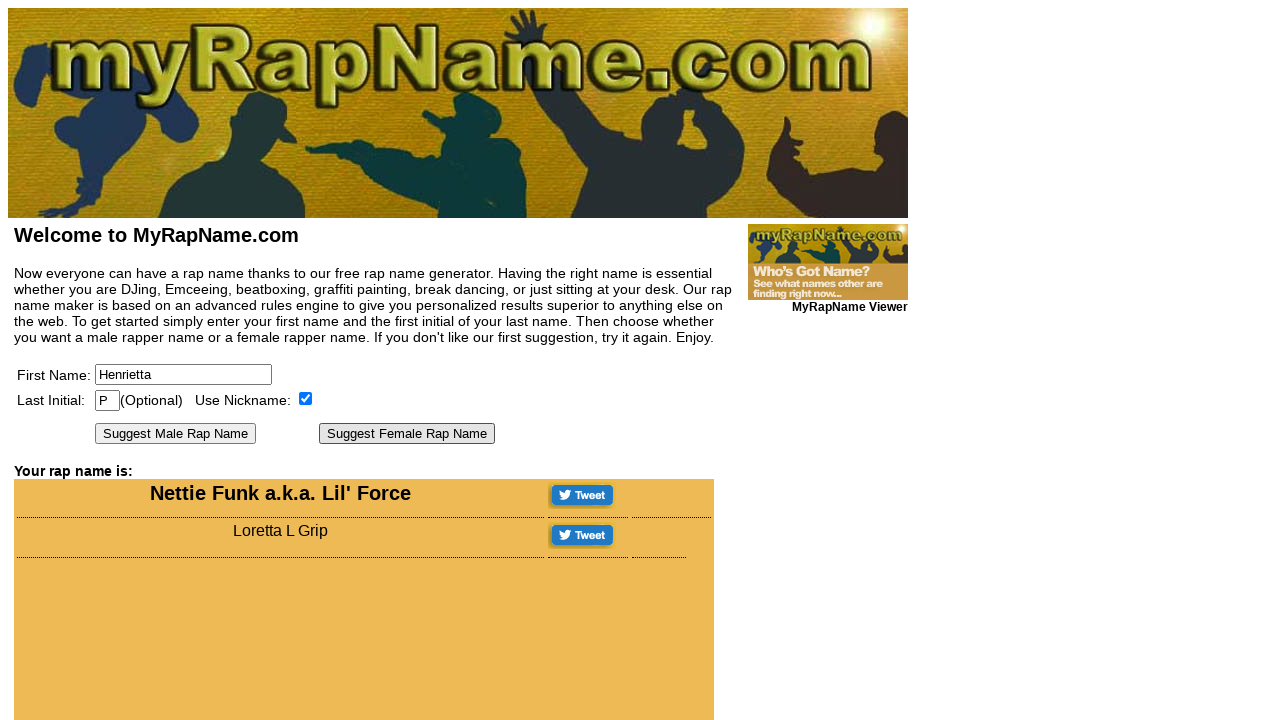

Second female rap name result appeared
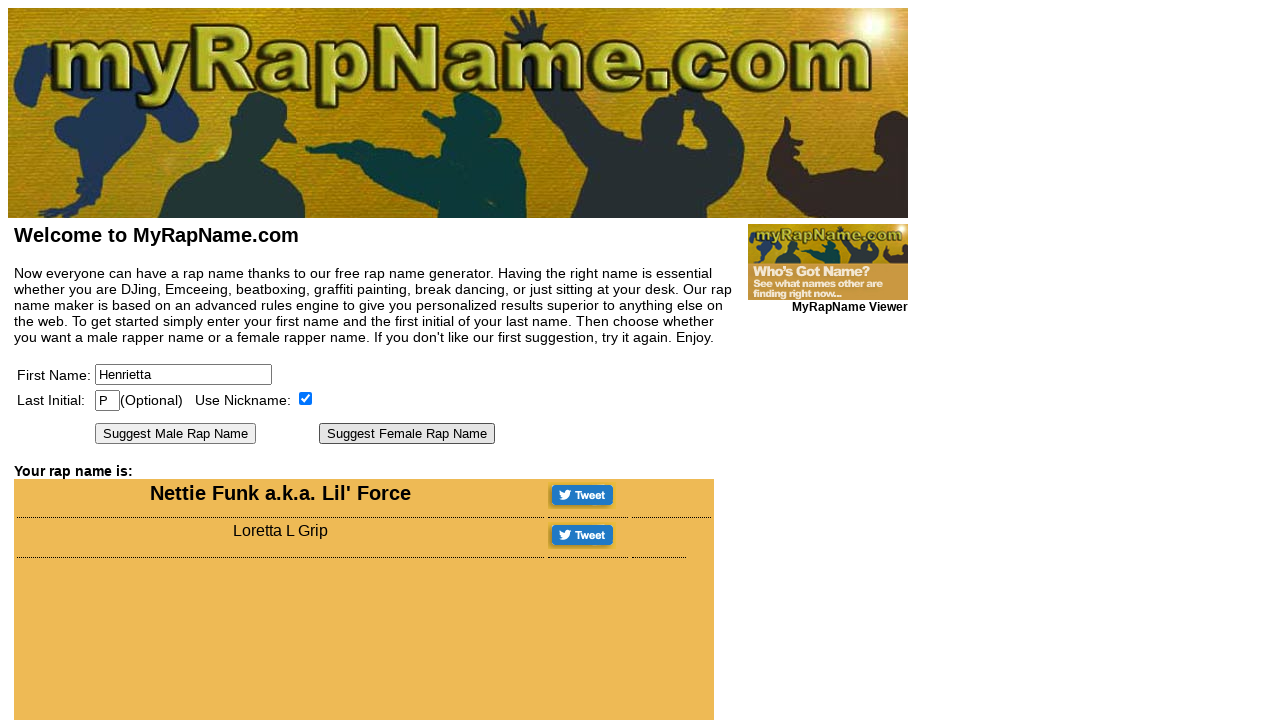

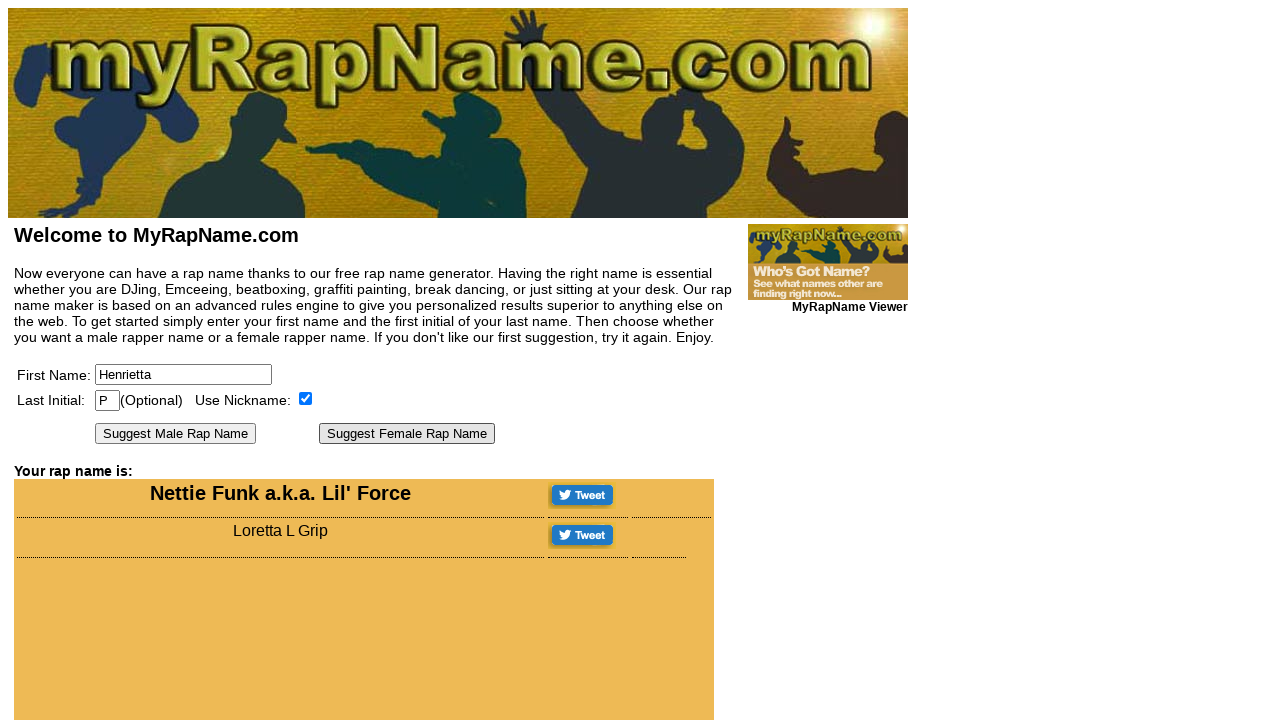